Tests a JavaScript prompt alert by clicking a button to trigger it, entering text into the prompt, verifying the alert message, and accepting it.

Starting URL: https://v1.training-support.net/selenium/javascript-alerts

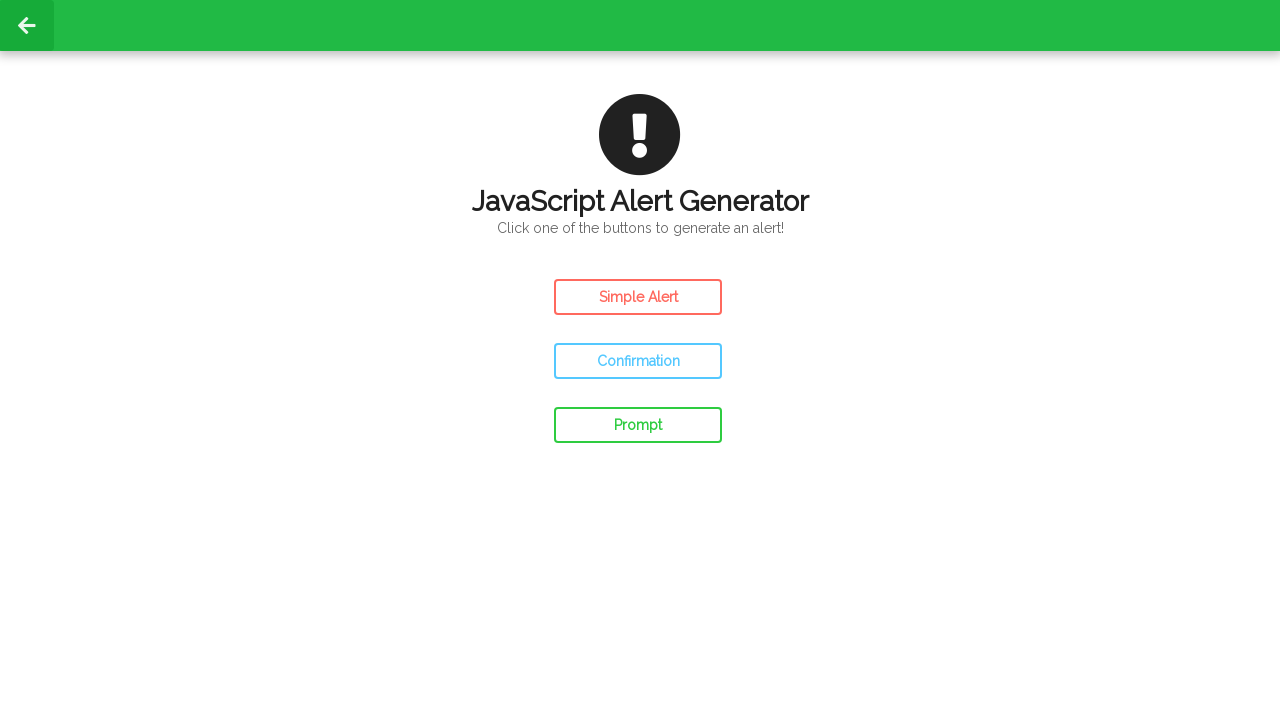

Registered dialog handler to accept prompt with 'Awesome!' text
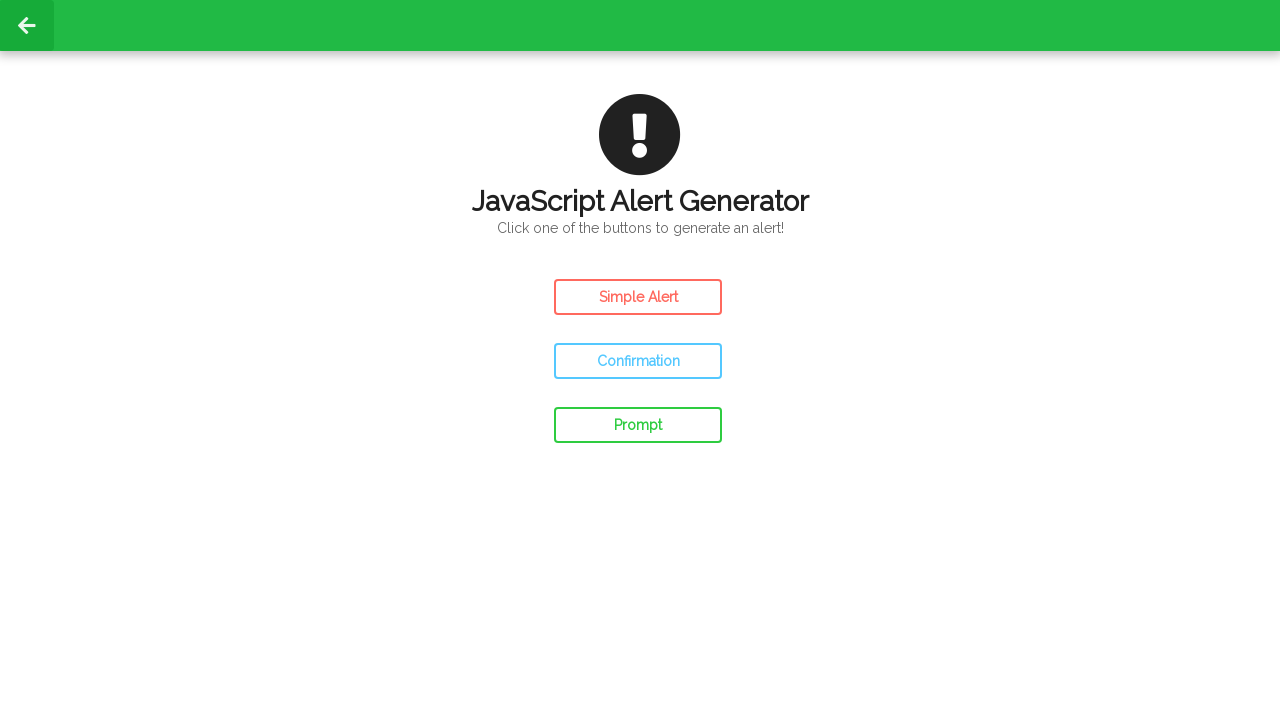

Clicked prompt button to trigger JavaScript prompt alert at (638, 425) on #prompt
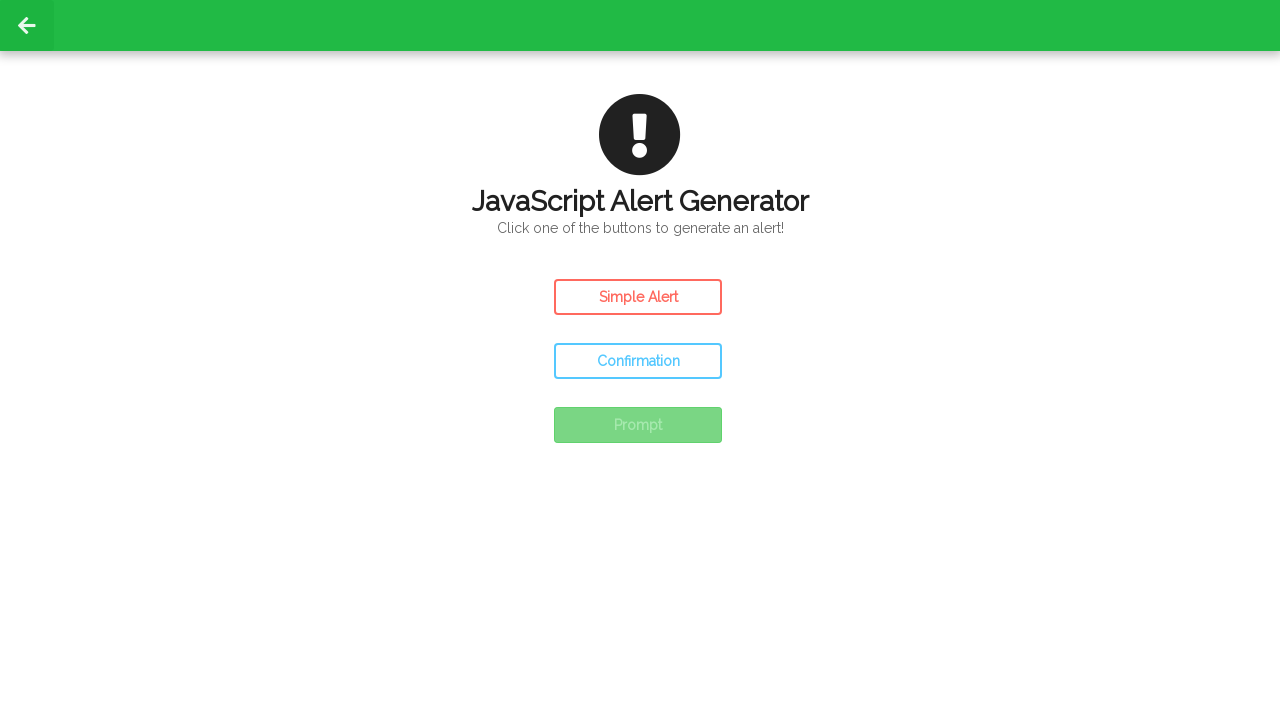

Waited 500ms for prompt alert to be processed
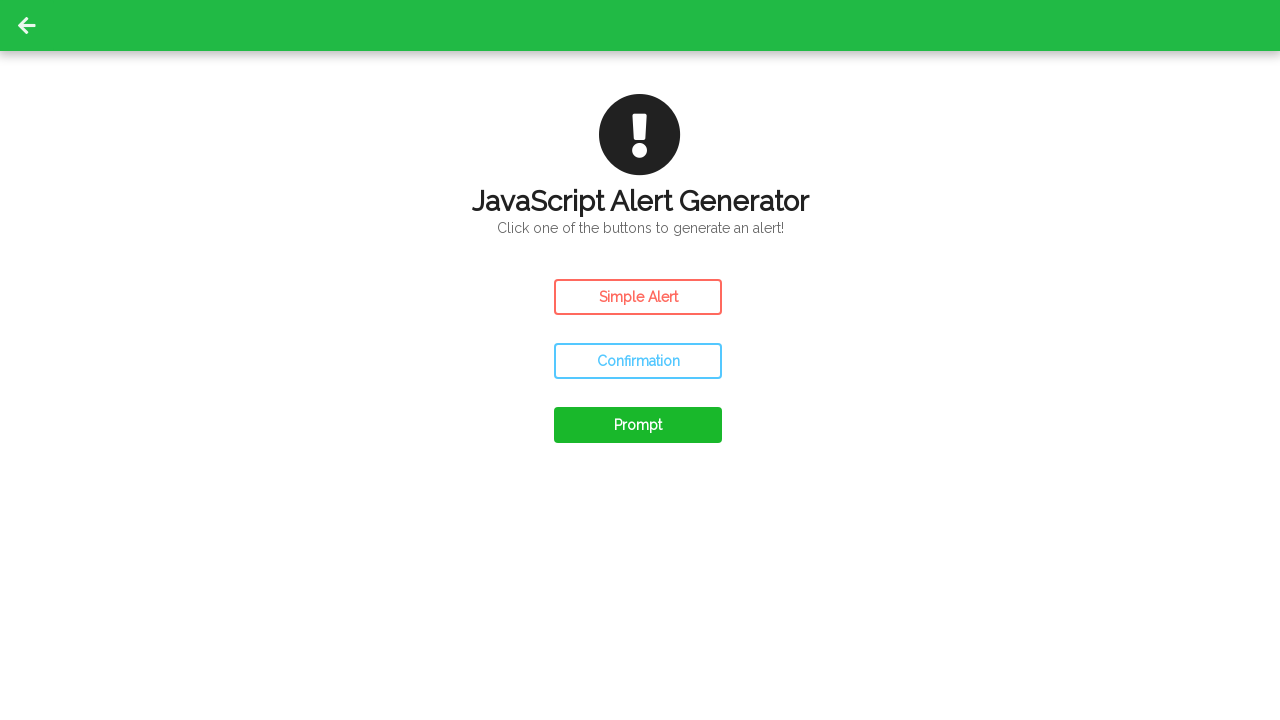

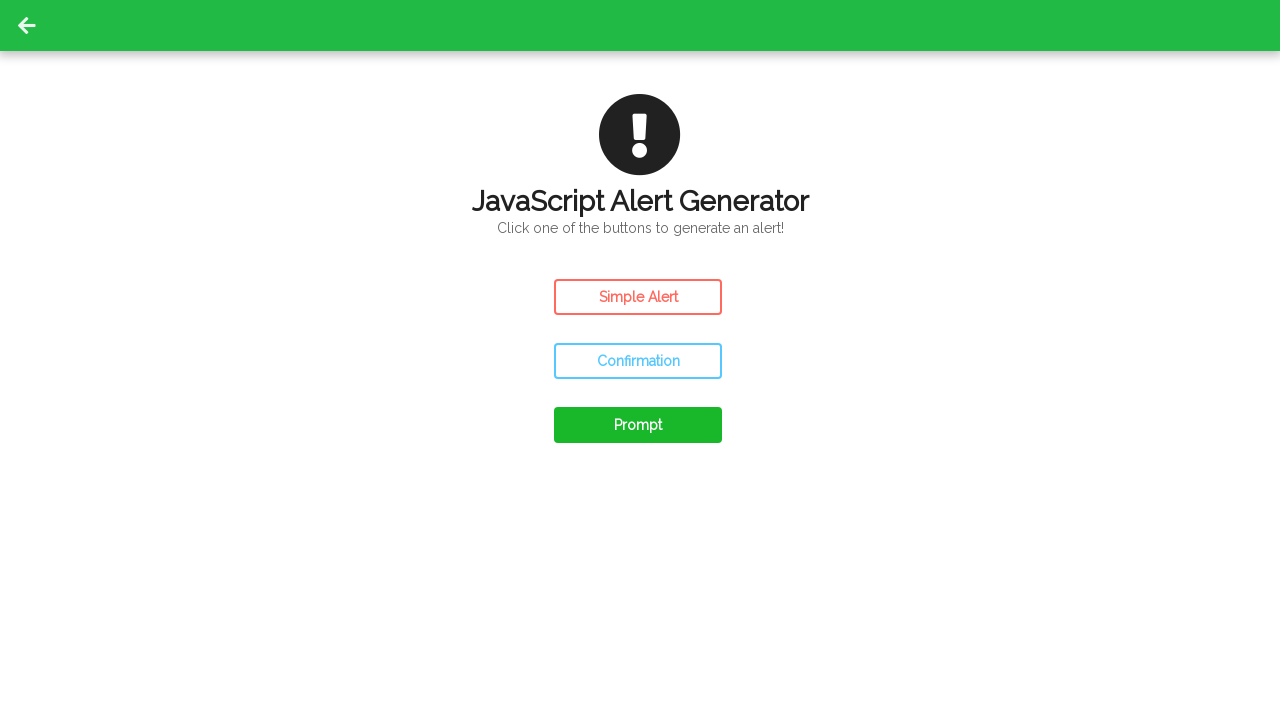